Tests the login form validation by submitting empty username and password fields and verifying that an error message is displayed

Starting URL: https://www.saucedemo.com/

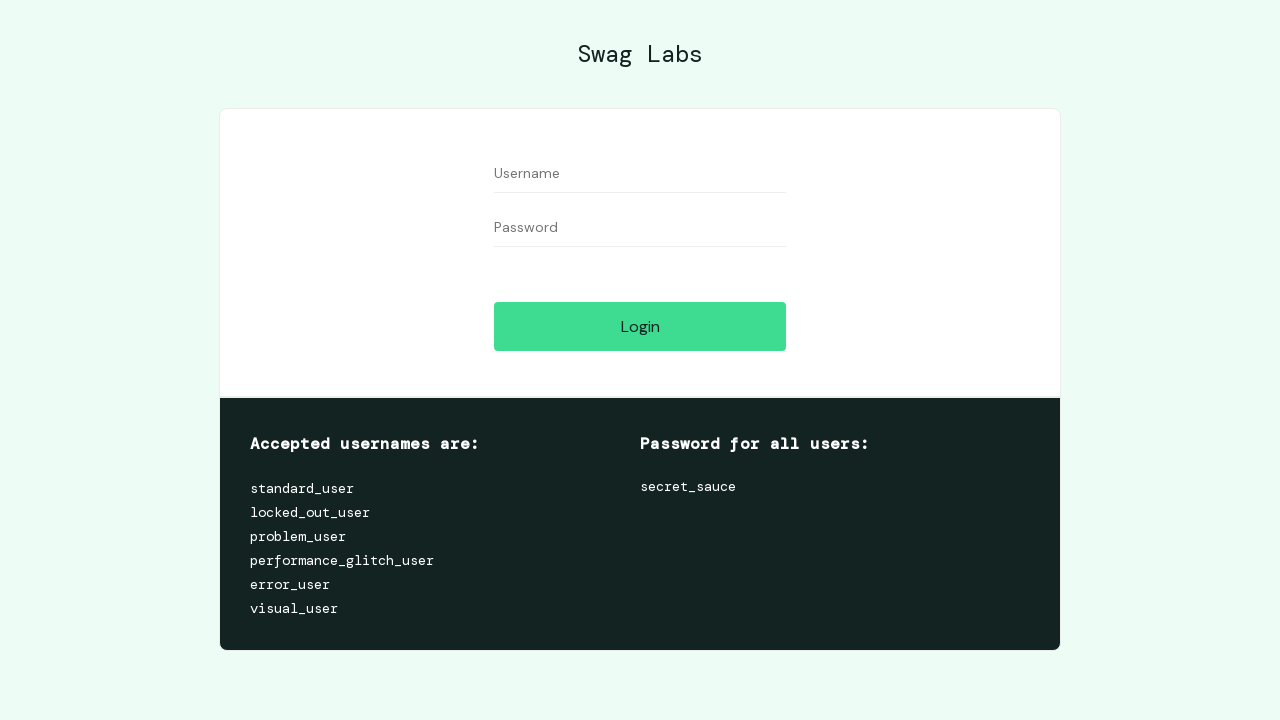

Filled username field with empty string on form #user-name
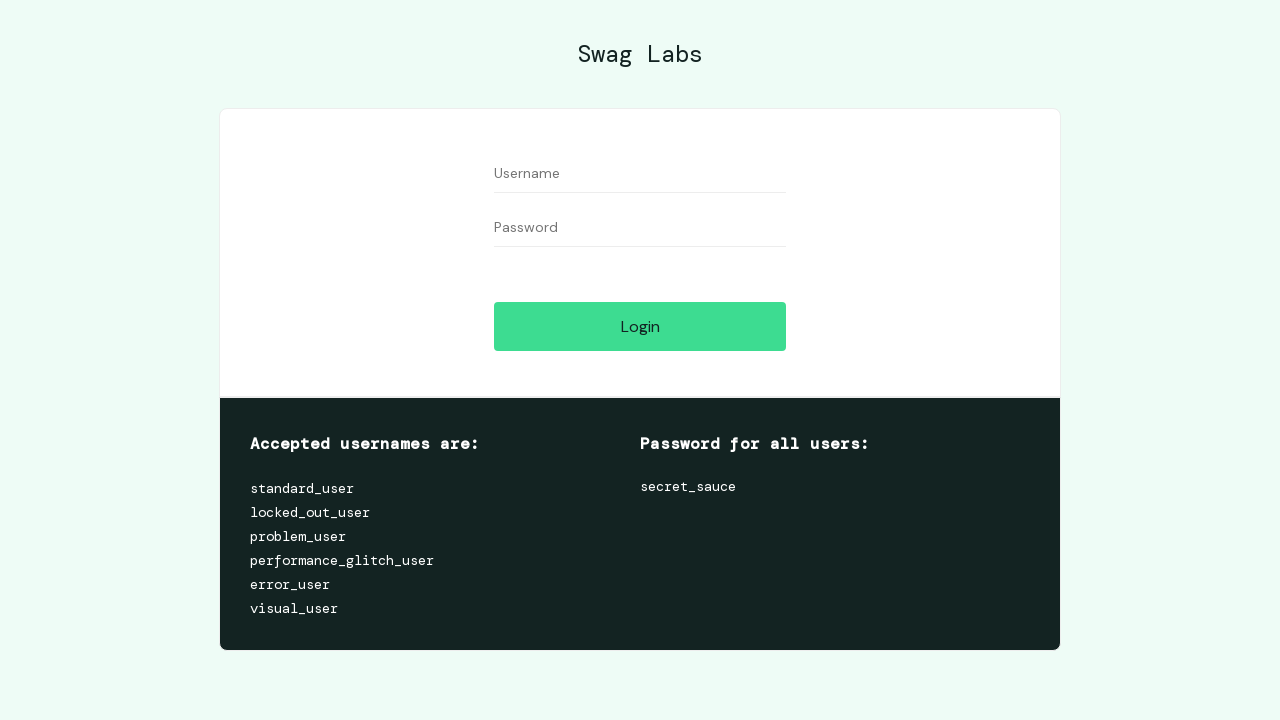

Filled password field with empty string on form #password
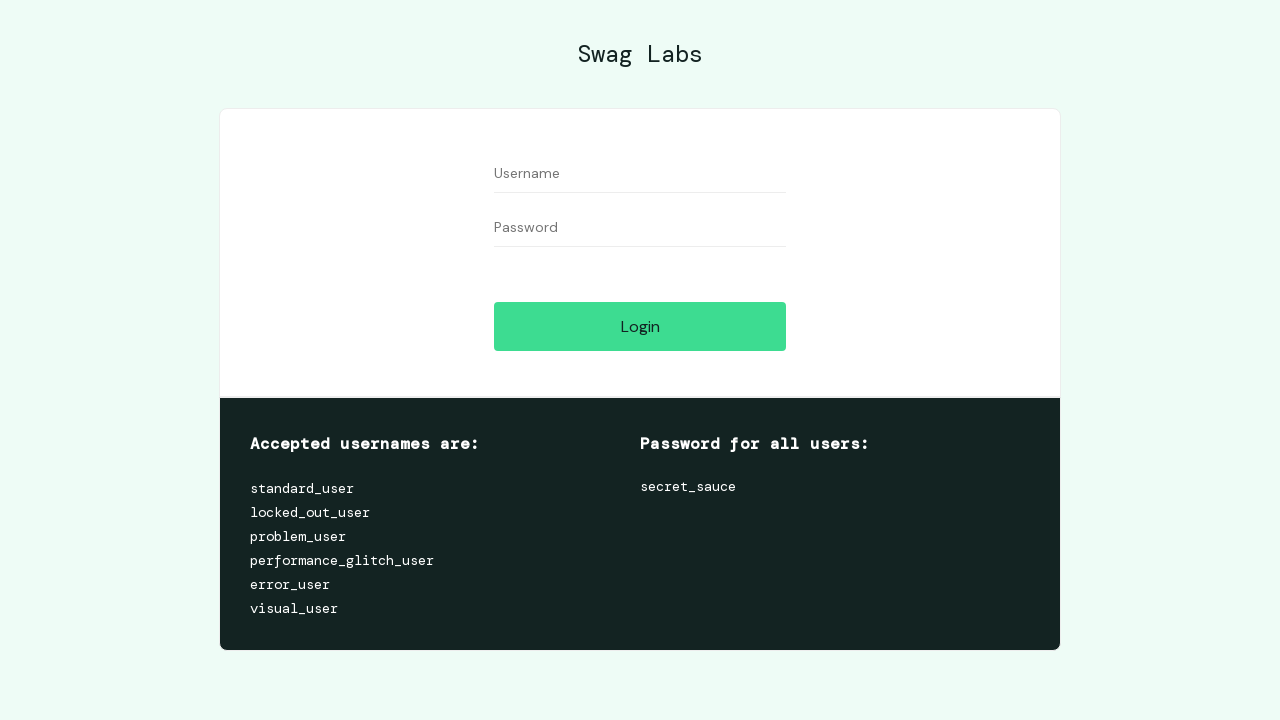

Clicked login button with empty credentials at (640, 326) on form #login-button
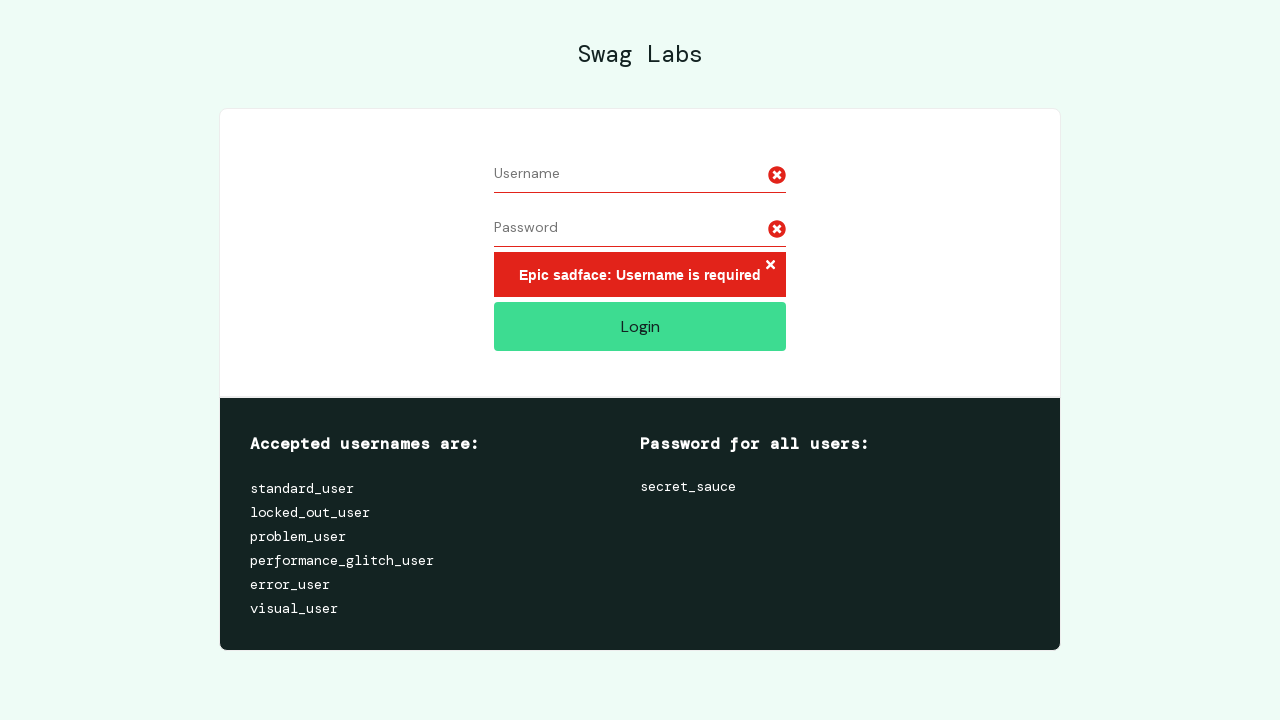

Error message 'Epic sadface: Username is required' appeared on screen
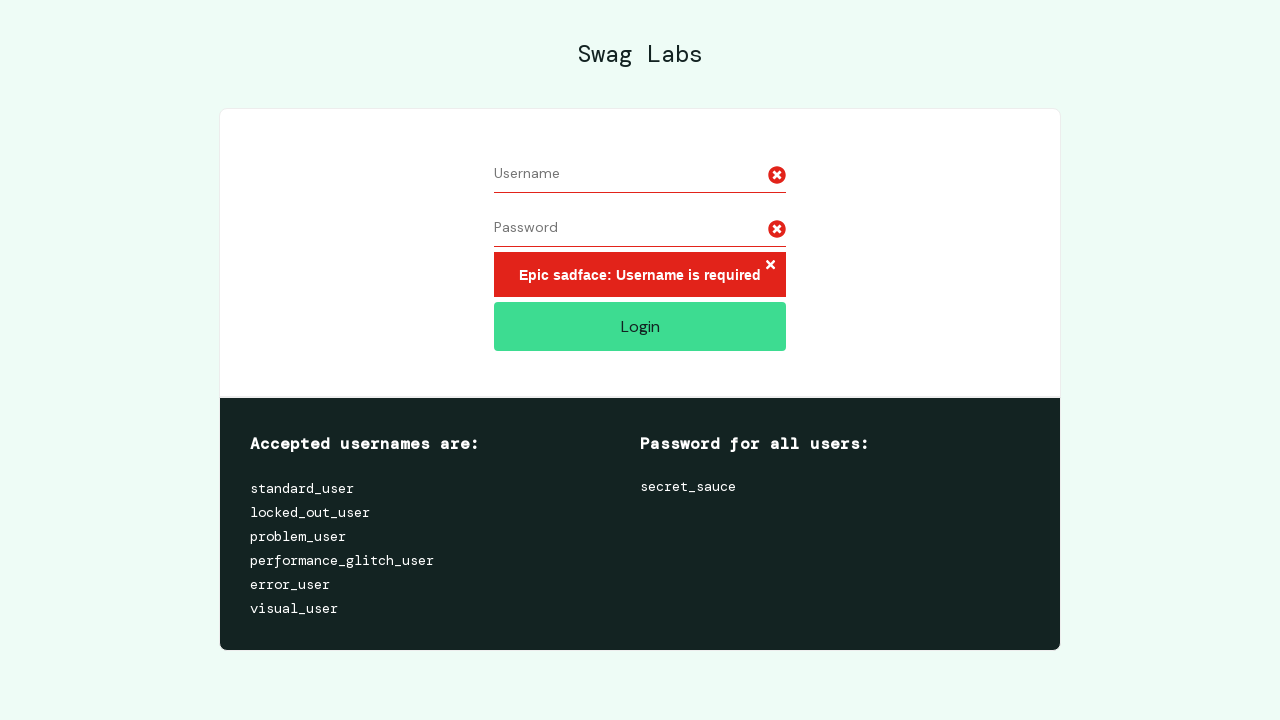

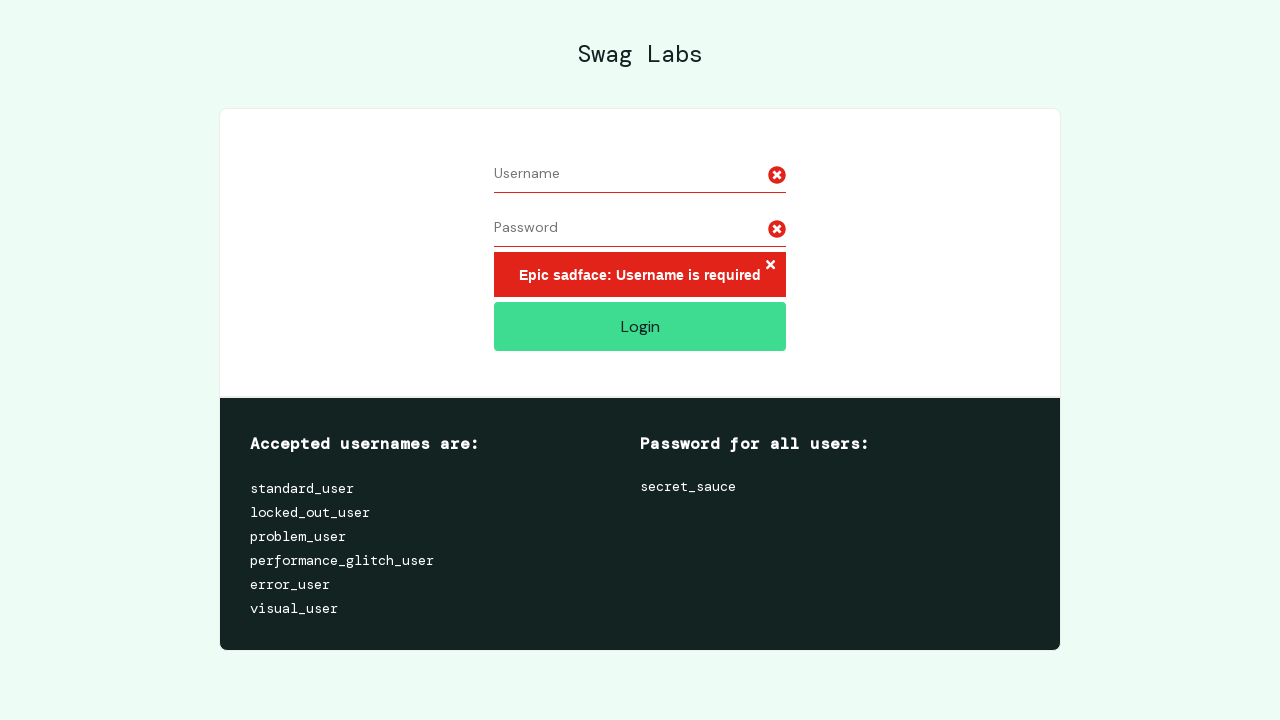